Tests that the "Clear completed" button displays correct text after marking an item complete.

Starting URL: https://demo.playwright.dev/todomvc

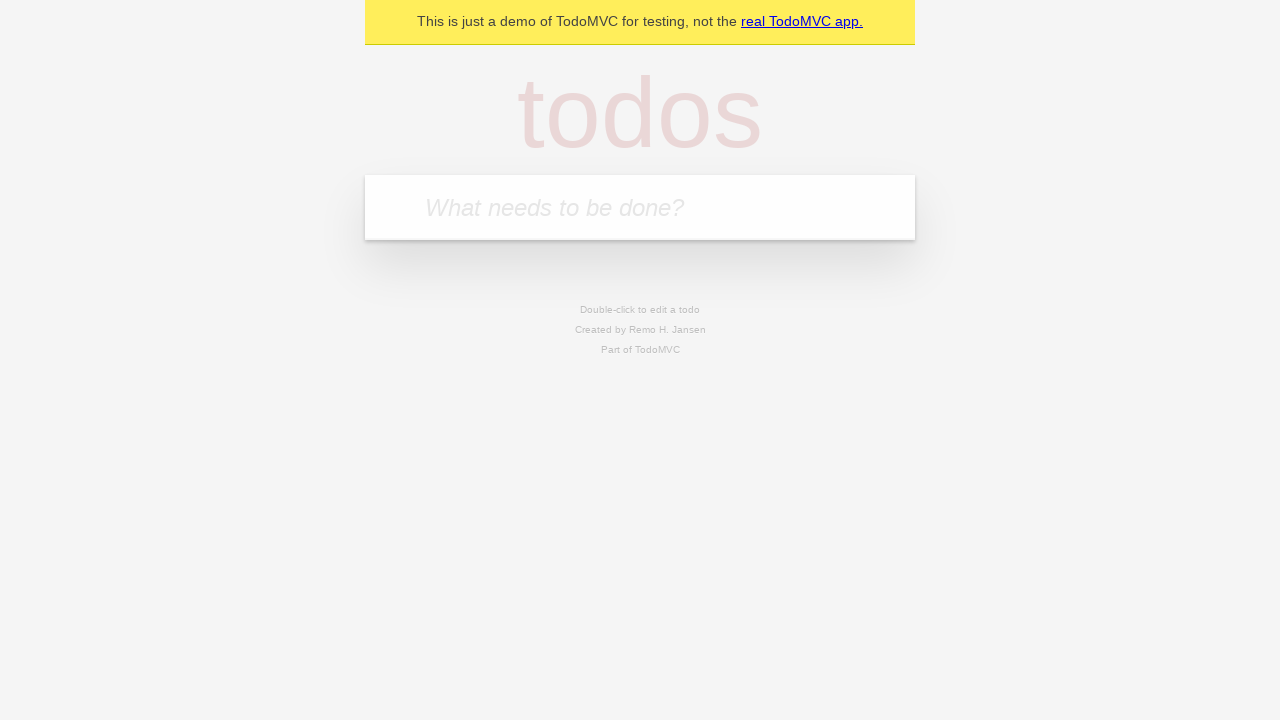

Filled todo input with 'buy some cheese' on internal:attr=[placeholder="What needs to be done?"i]
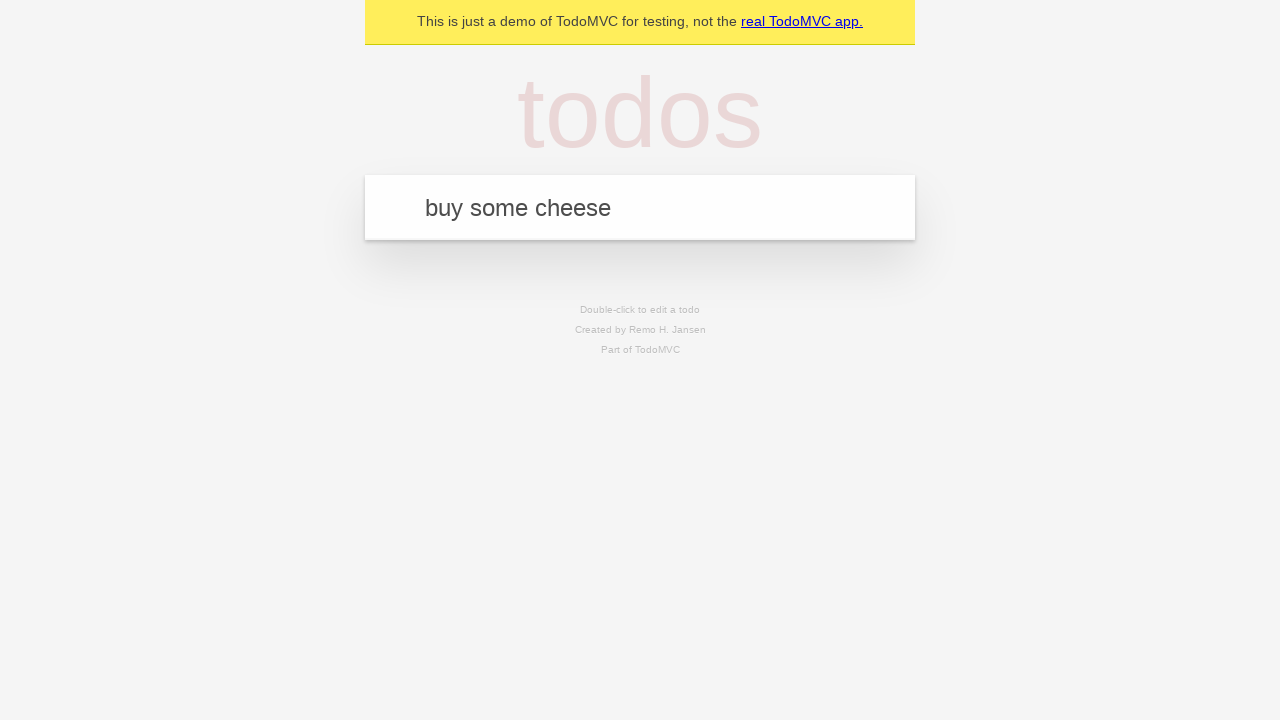

Pressed Enter to add first todo on internal:attr=[placeholder="What needs to be done?"i]
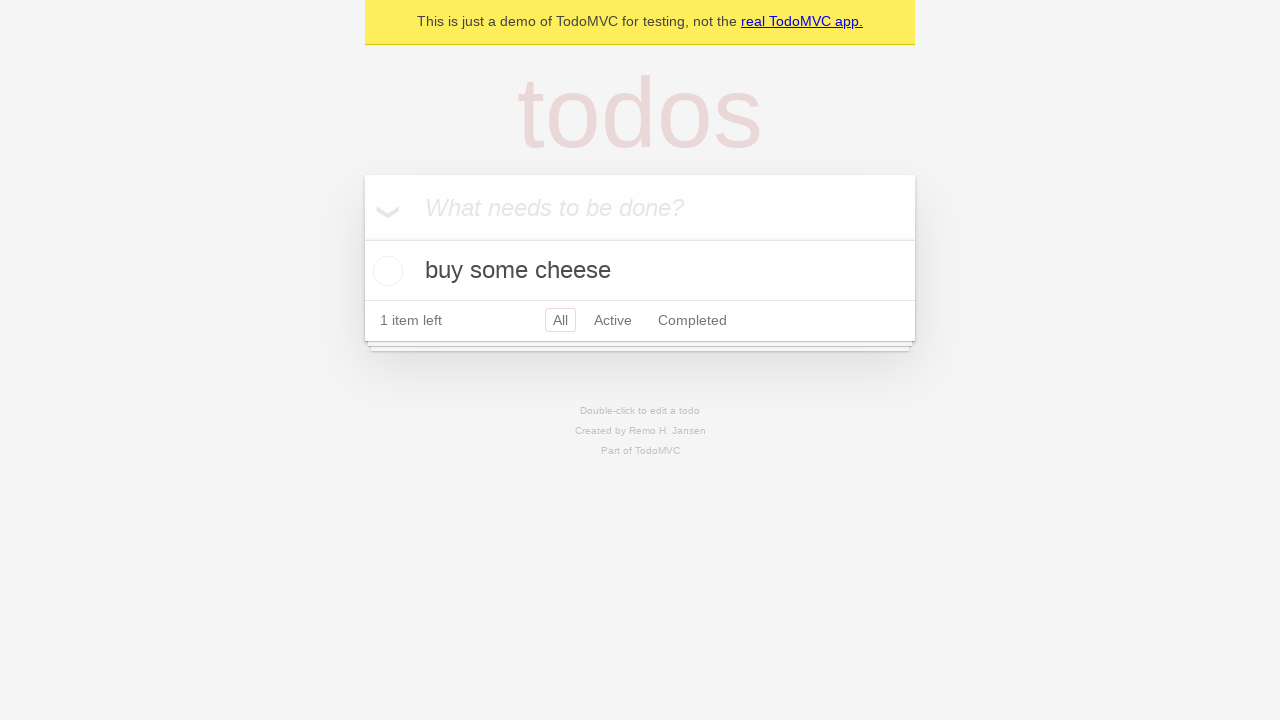

Filled todo input with 'feed the cat' on internal:attr=[placeholder="What needs to be done?"i]
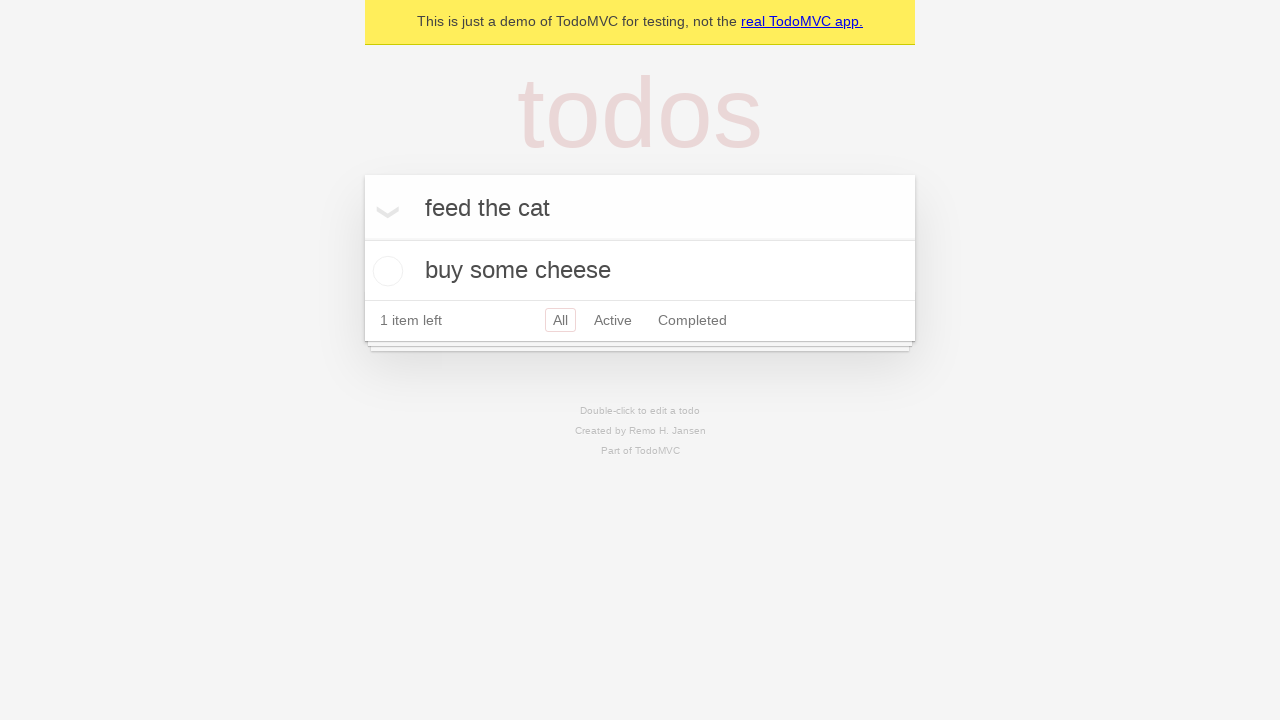

Pressed Enter to add second todo on internal:attr=[placeholder="What needs to be done?"i]
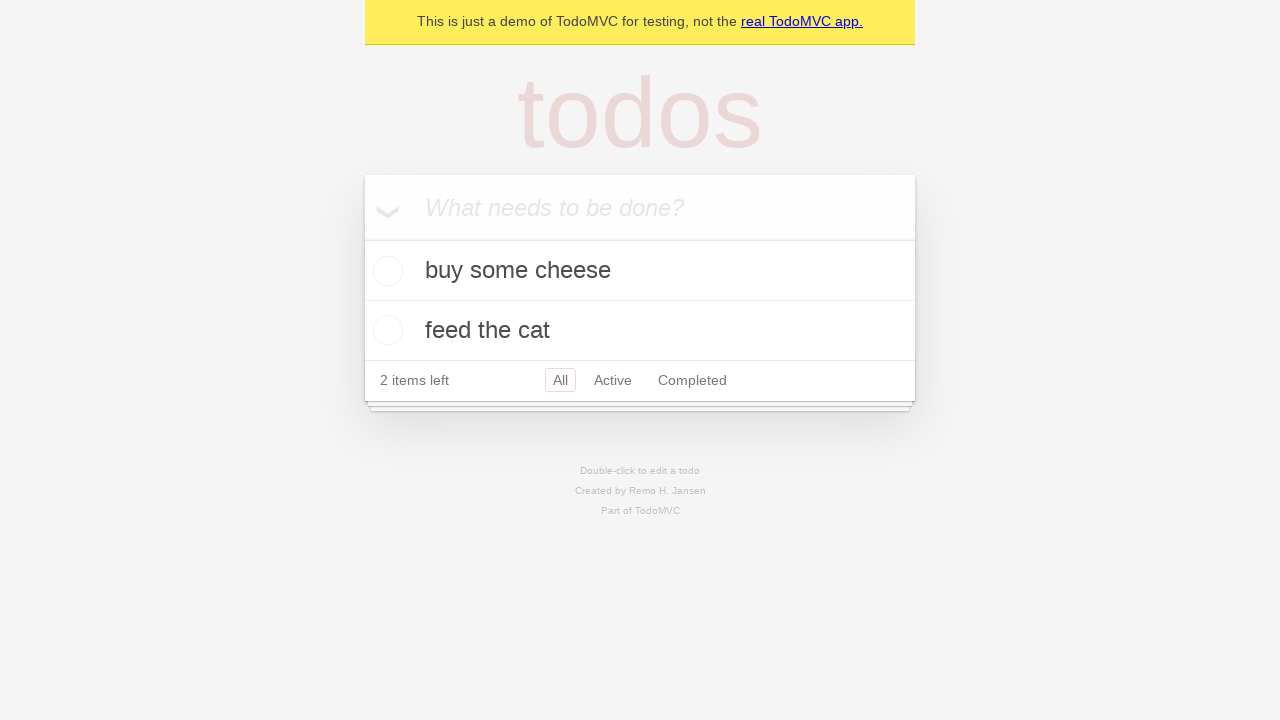

Filled todo input with 'book a doctors appointment' on internal:attr=[placeholder="What needs to be done?"i]
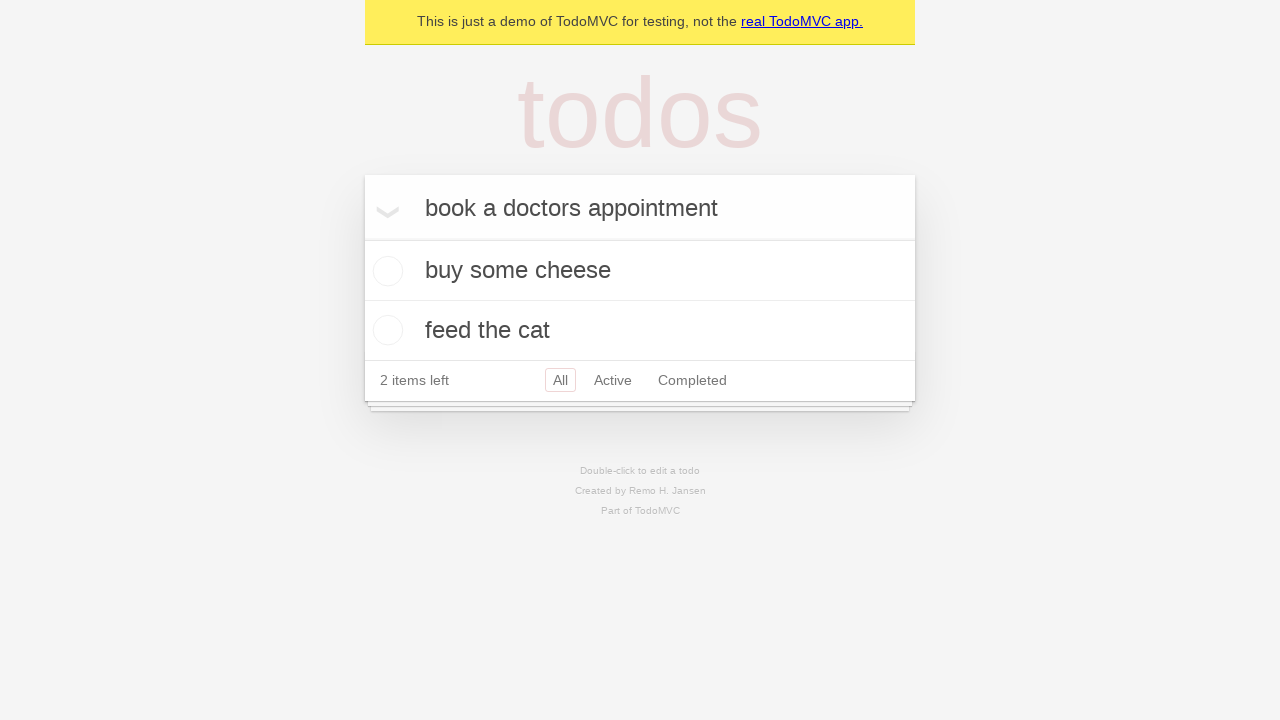

Pressed Enter to add third todo on internal:attr=[placeholder="What needs to be done?"i]
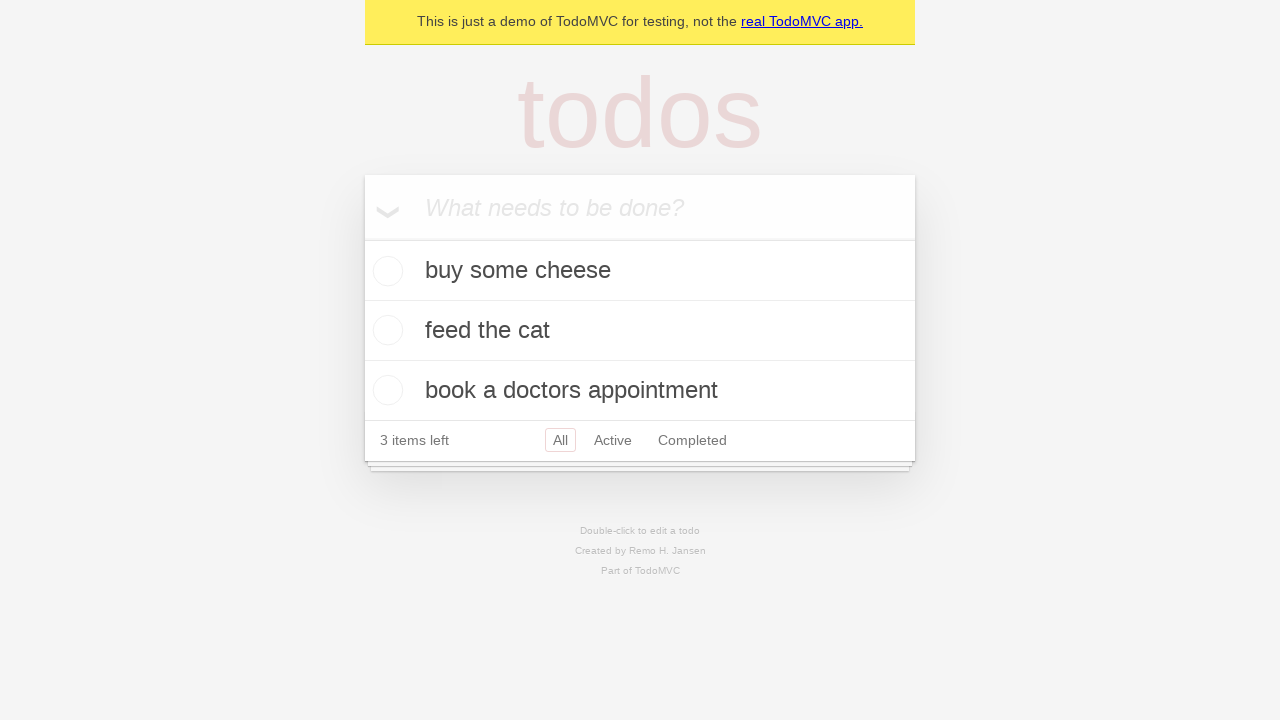

Checked the first todo item as complete at (385, 271) on .todo-list li .toggle >> nth=0
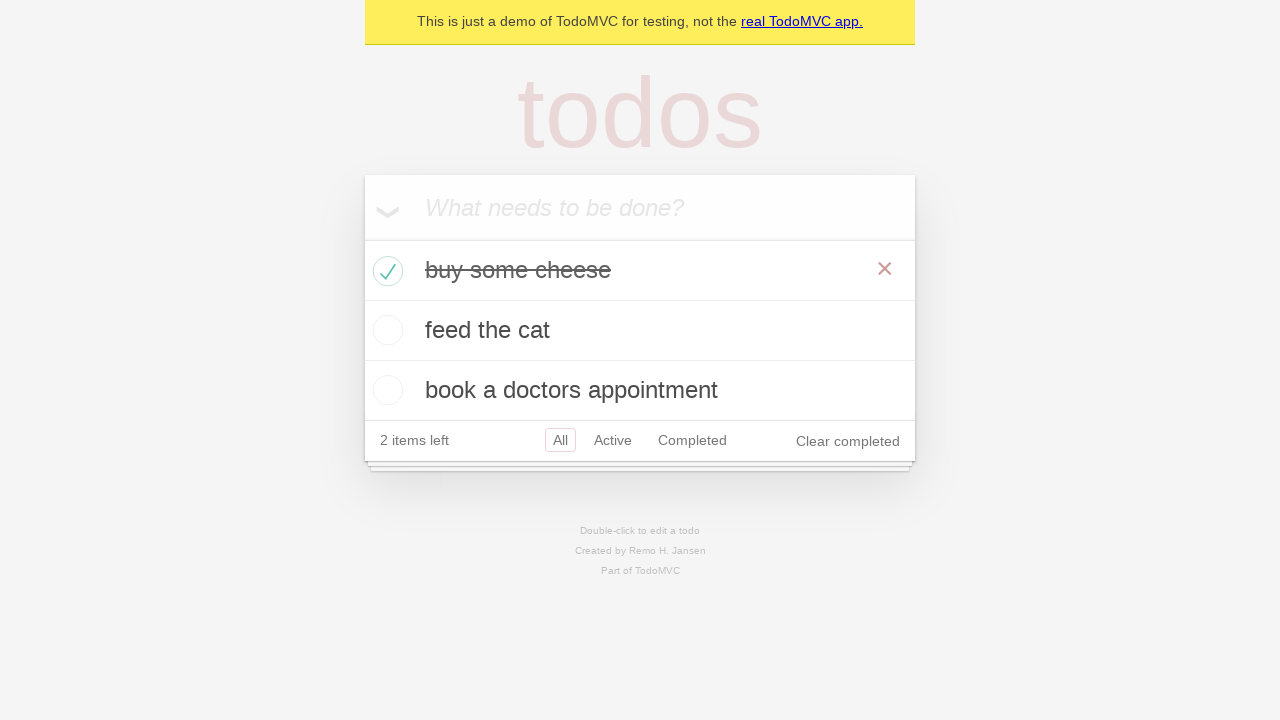

Clear completed button is now visible and ready
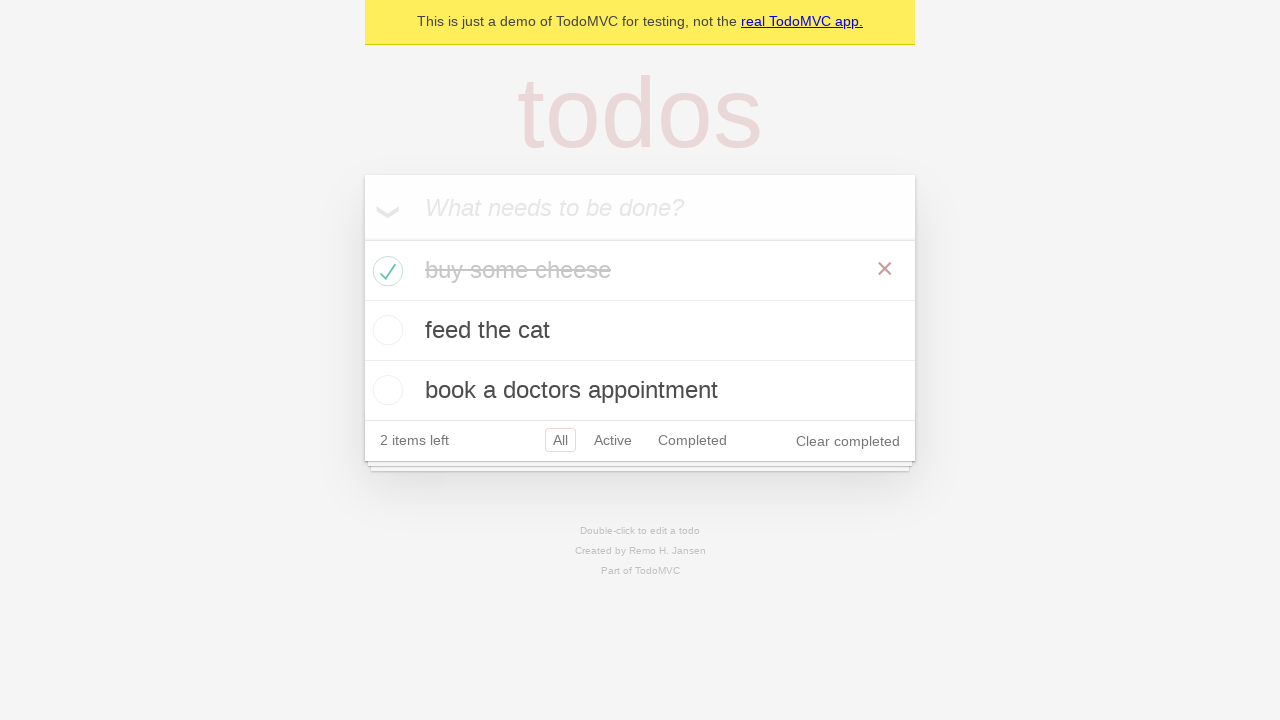

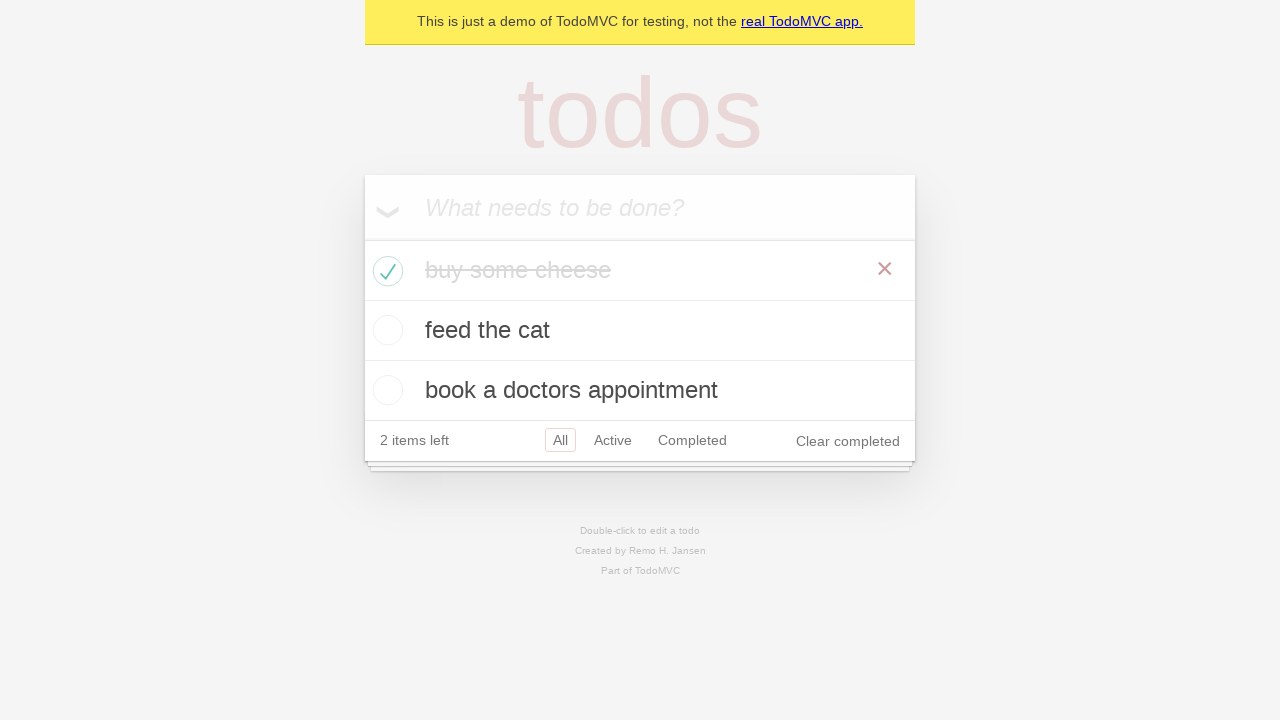